Navigates to a login page and clicks on the "Elemental Selenium" link at the bottom of the page using partial link text matching.

Starting URL: https://the-internet.herokuapp.com/login

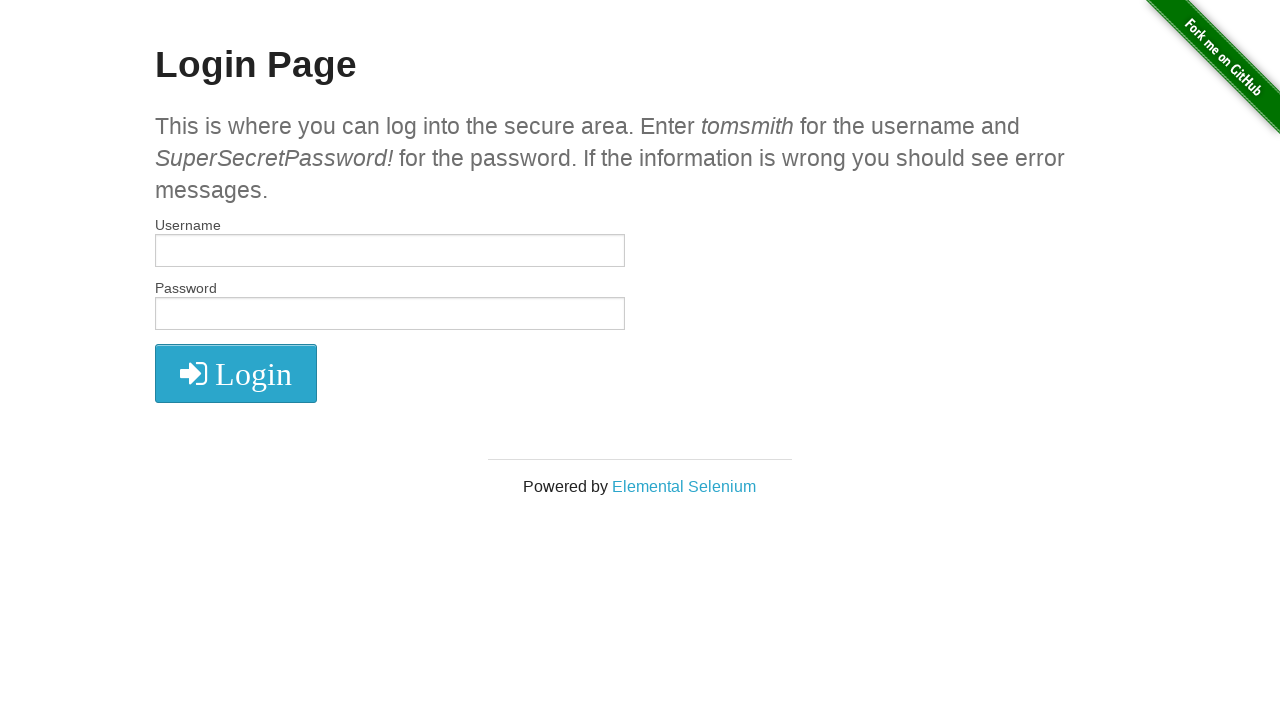

Navigated to login page
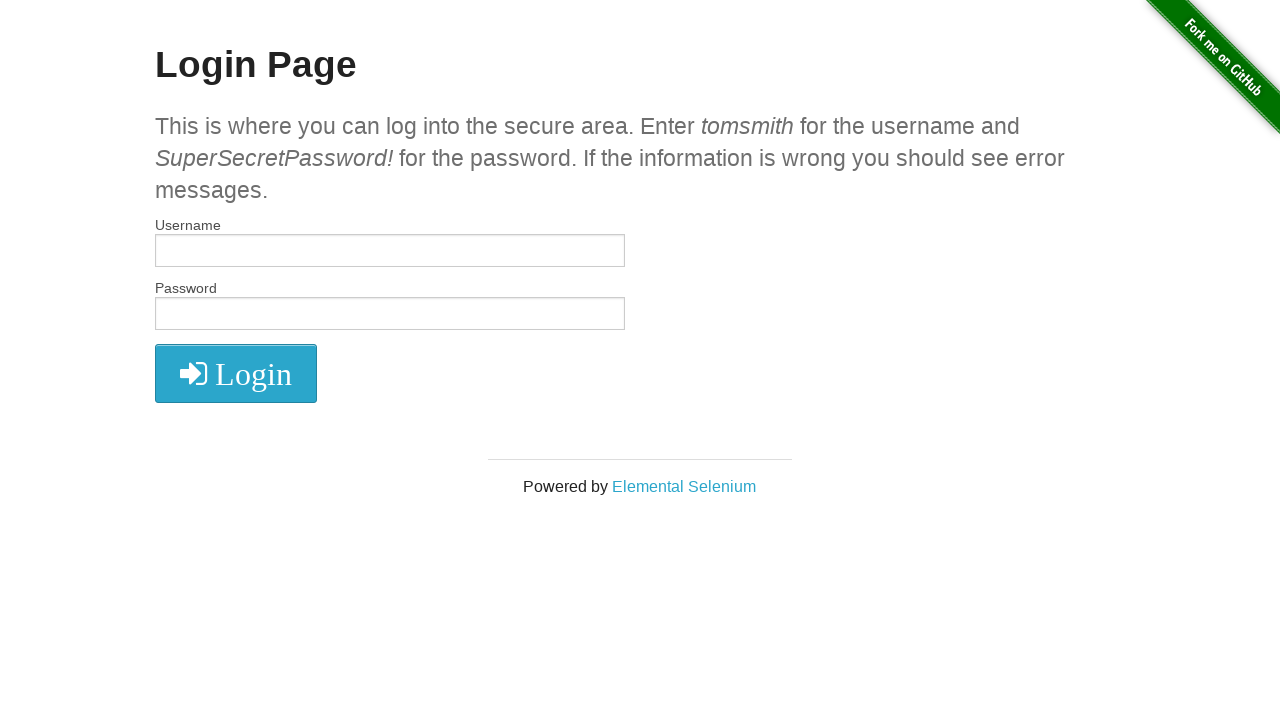

Clicked on 'Elemental Selenium' link using partial text matching at (684, 486) on a:has-text('Elemental')
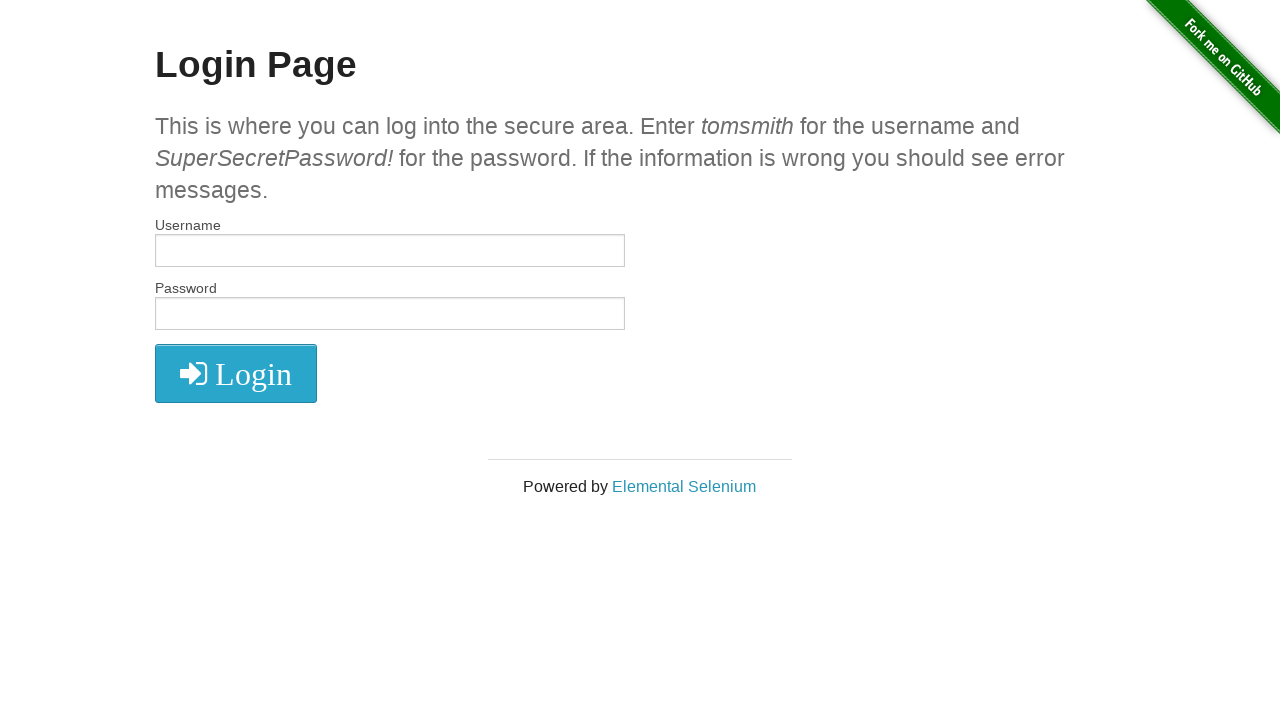

Page loaded after clicking Elemental Selenium link
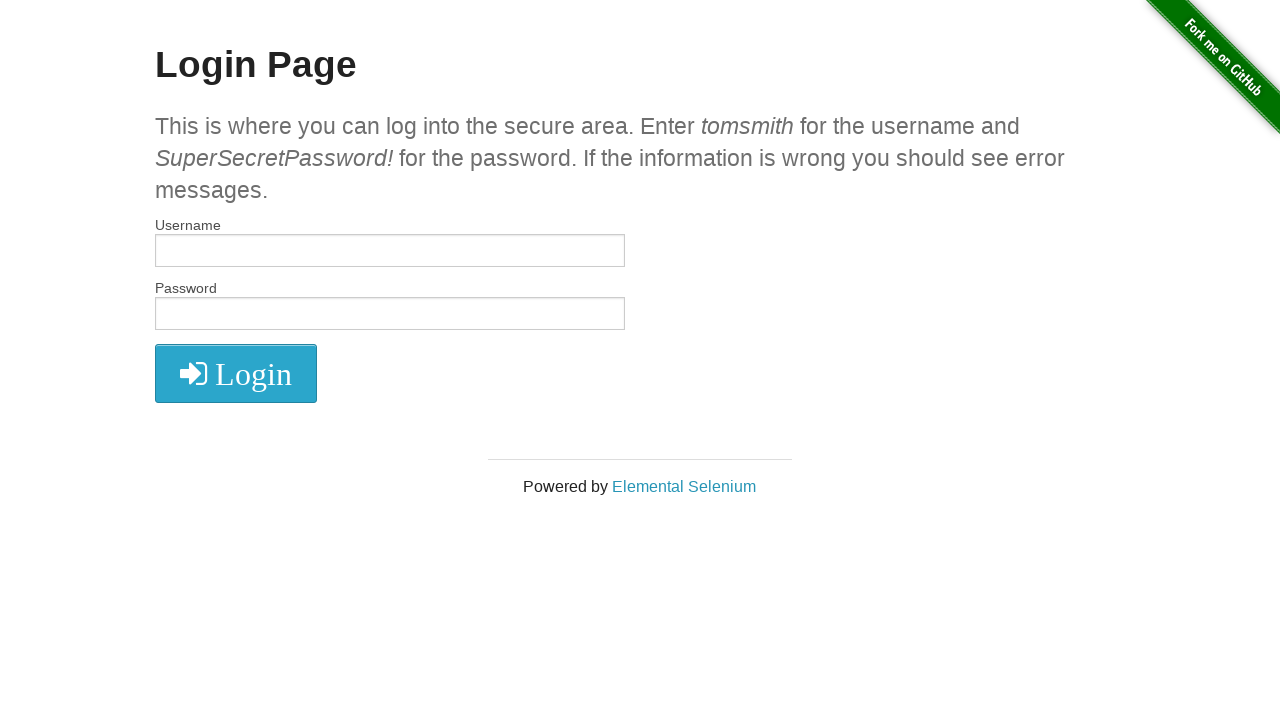

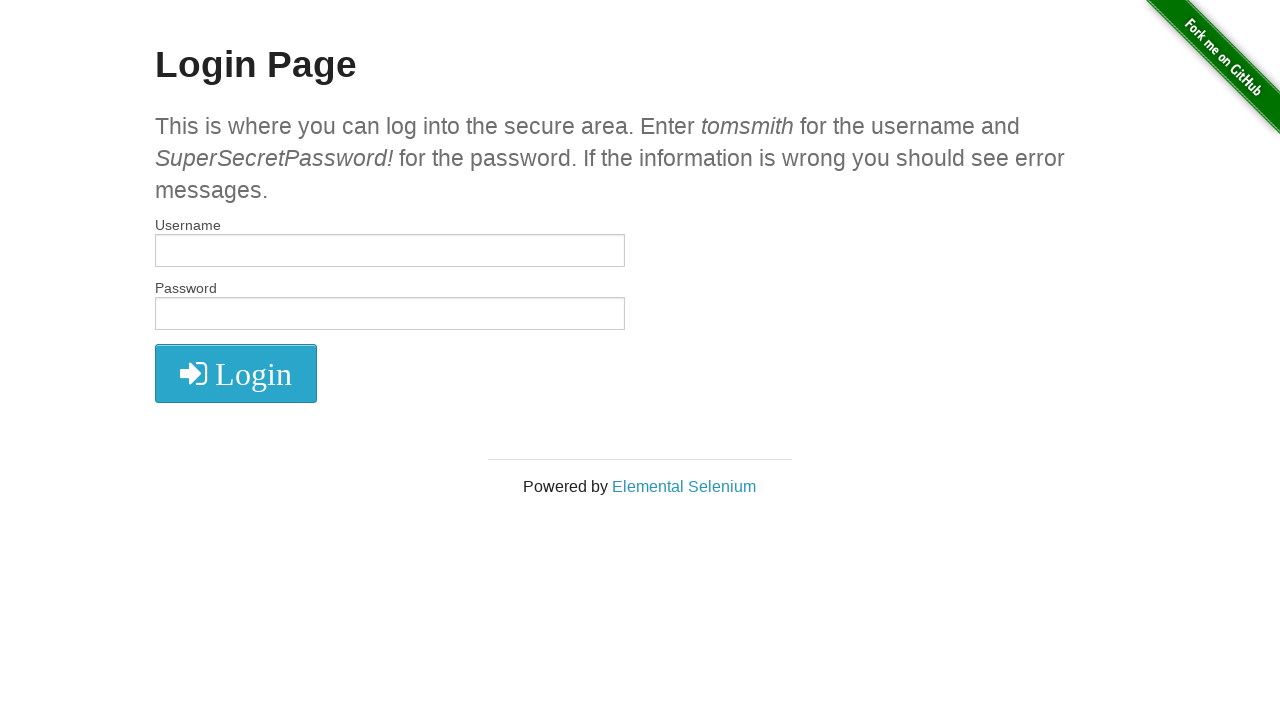